Navigates to an invalid shared link URL and verifies that an error message is displayed indicating the share key is invalid.

Starting URL: https://demo.immich.app/share/invalid

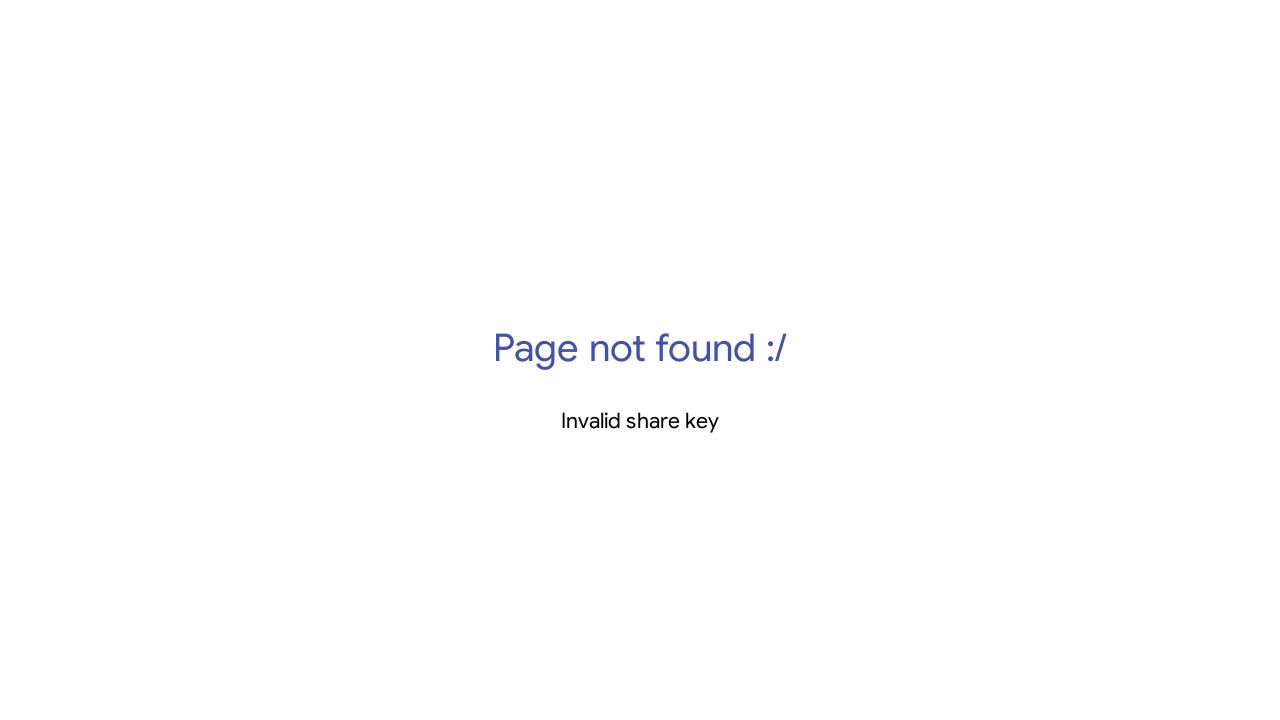

Navigated to invalid shared link URL
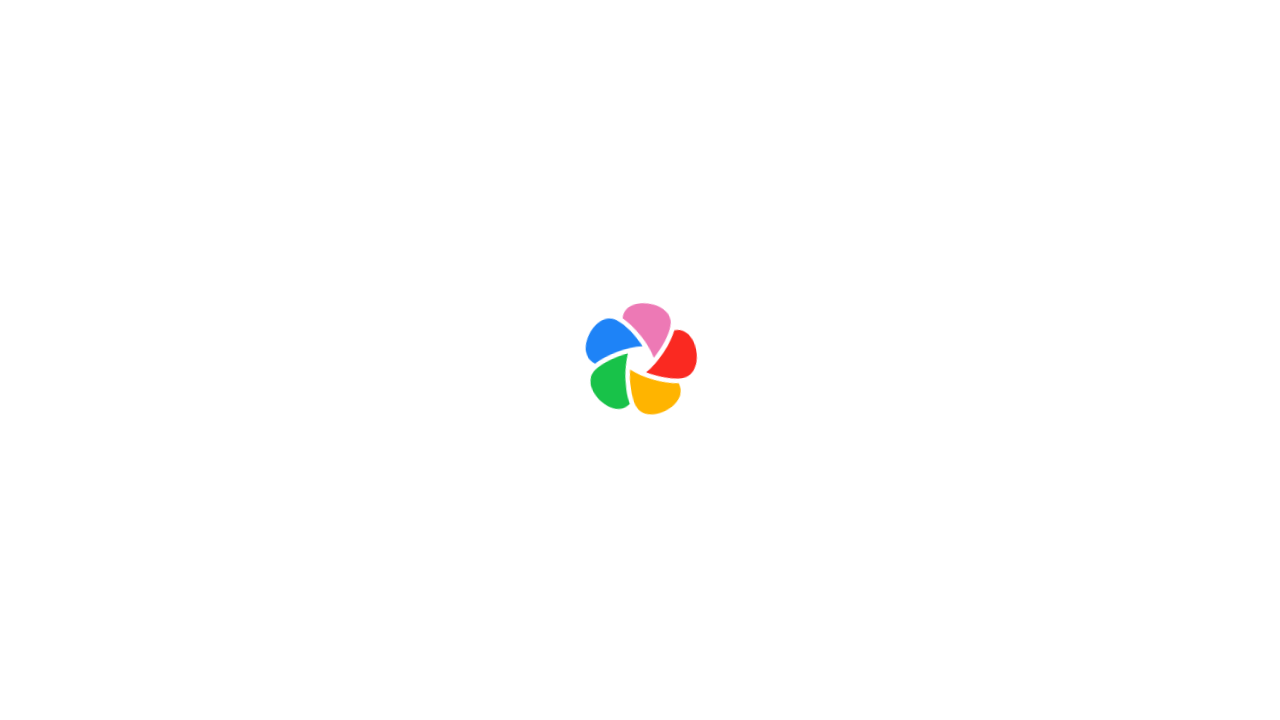

Error message 'Invalid share key' appeared
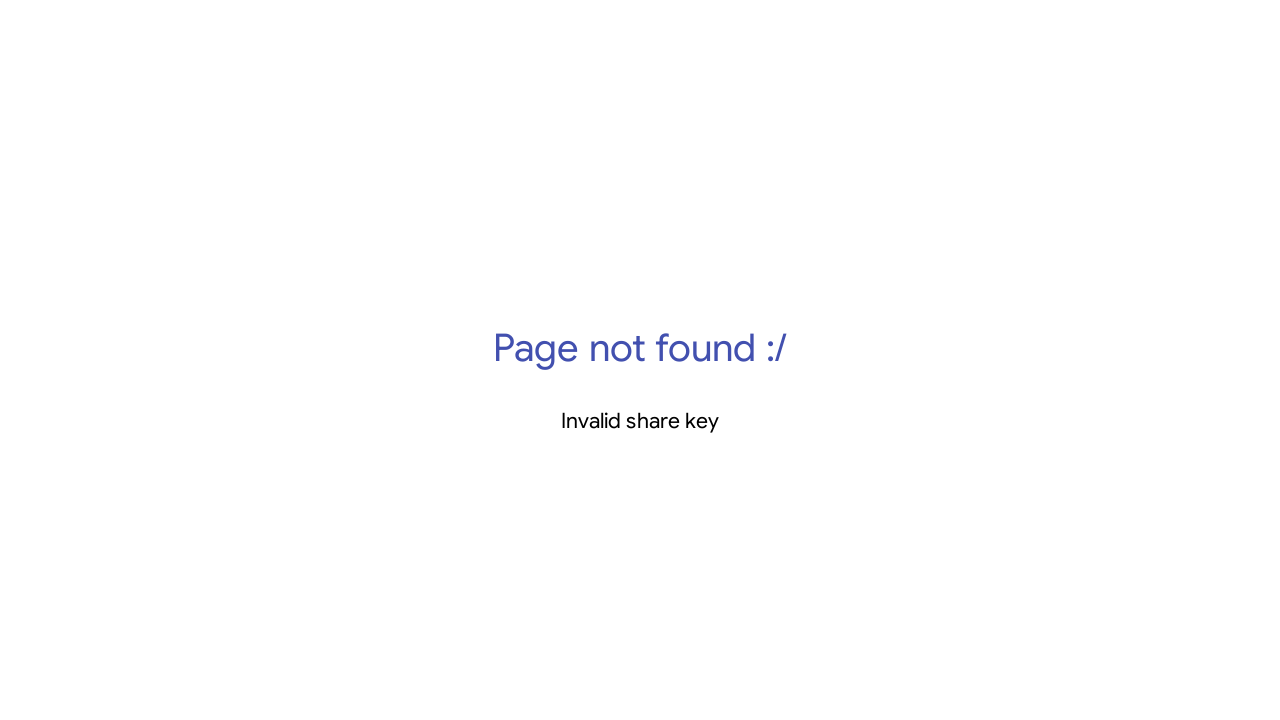

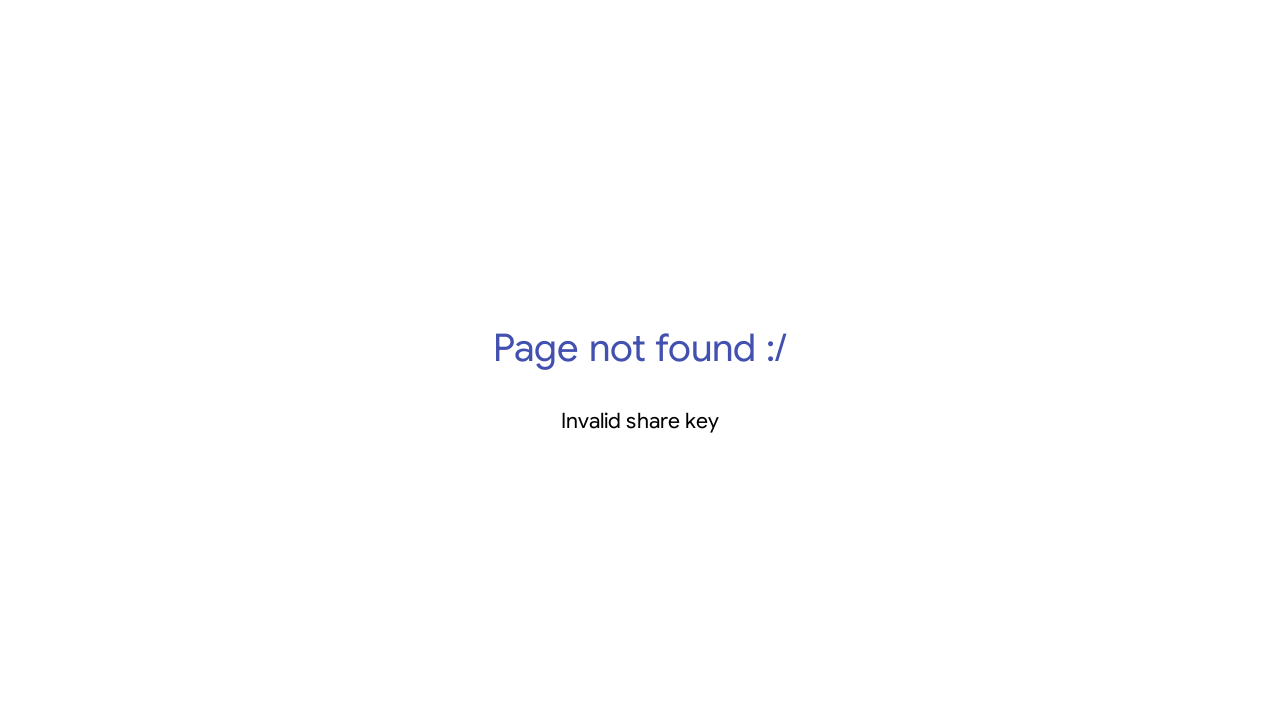